Tests login form validation when both username and password fields are empty, verifying the appropriate error message is displayed

Starting URL: https://www.saucedemo.com/

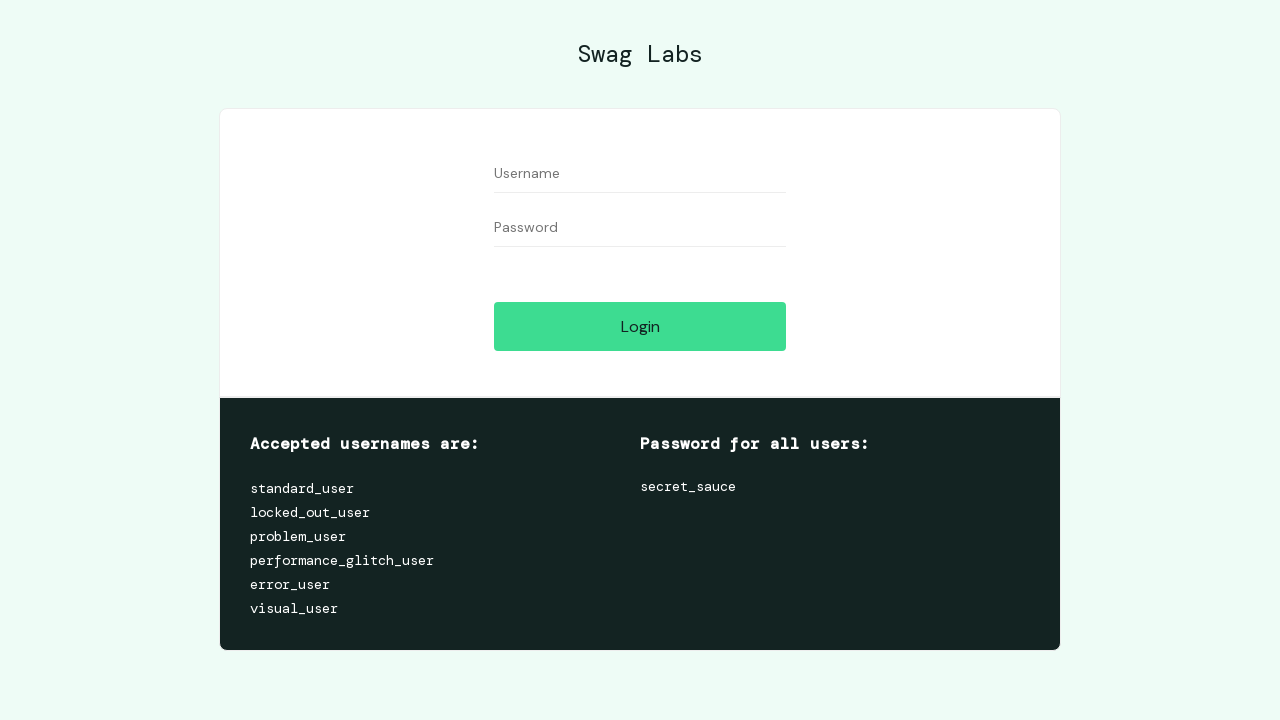

Navigated to Sauce Demo login page
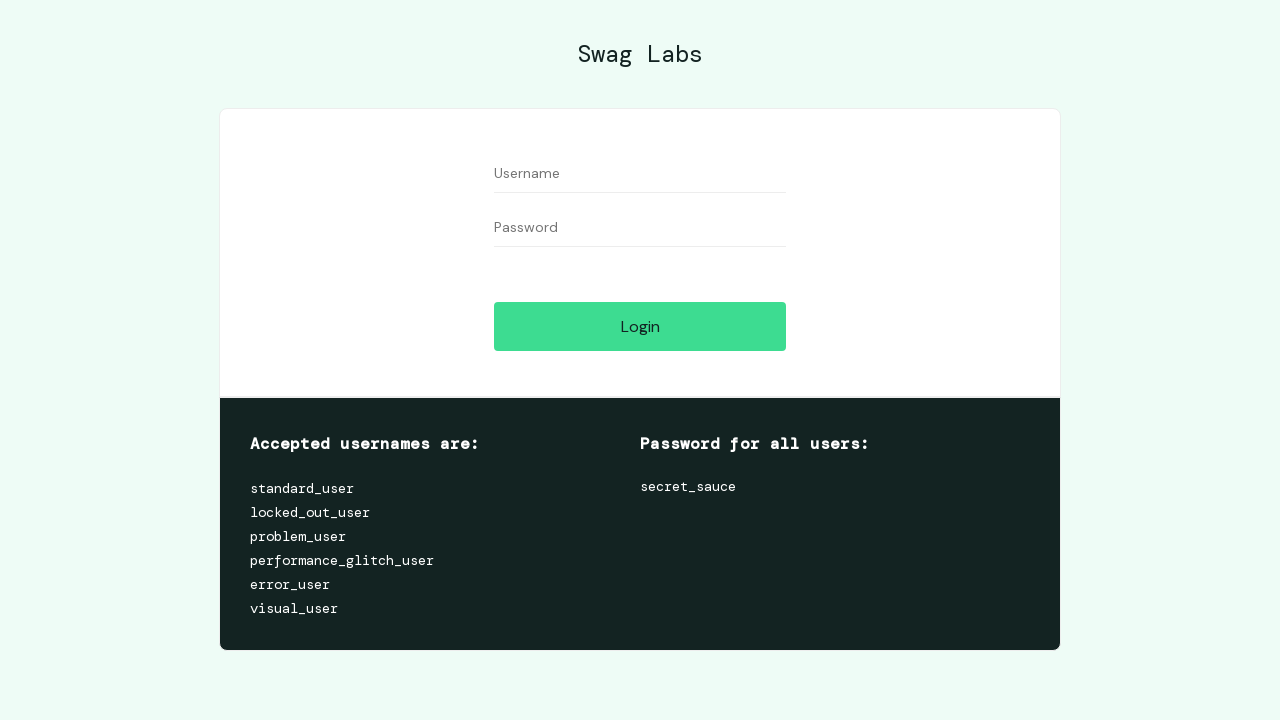

Cleared username field and left it empty on #user-name
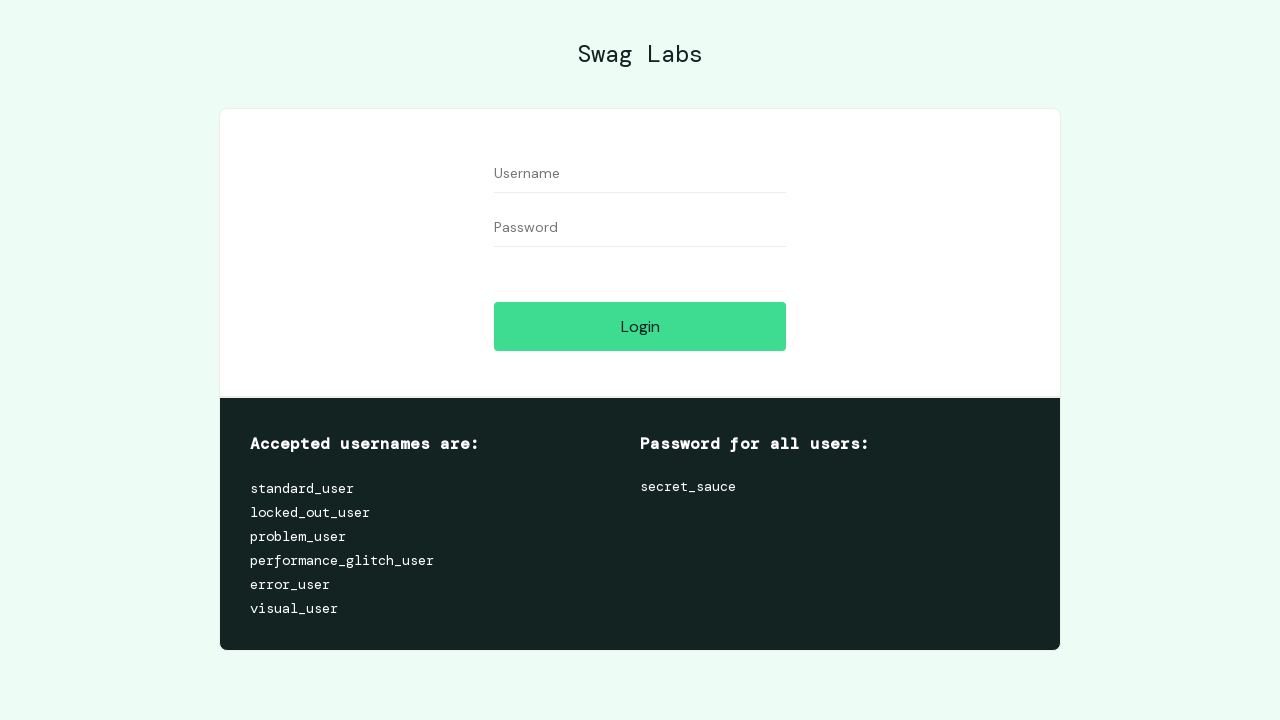

Cleared password field and left it empty on #password
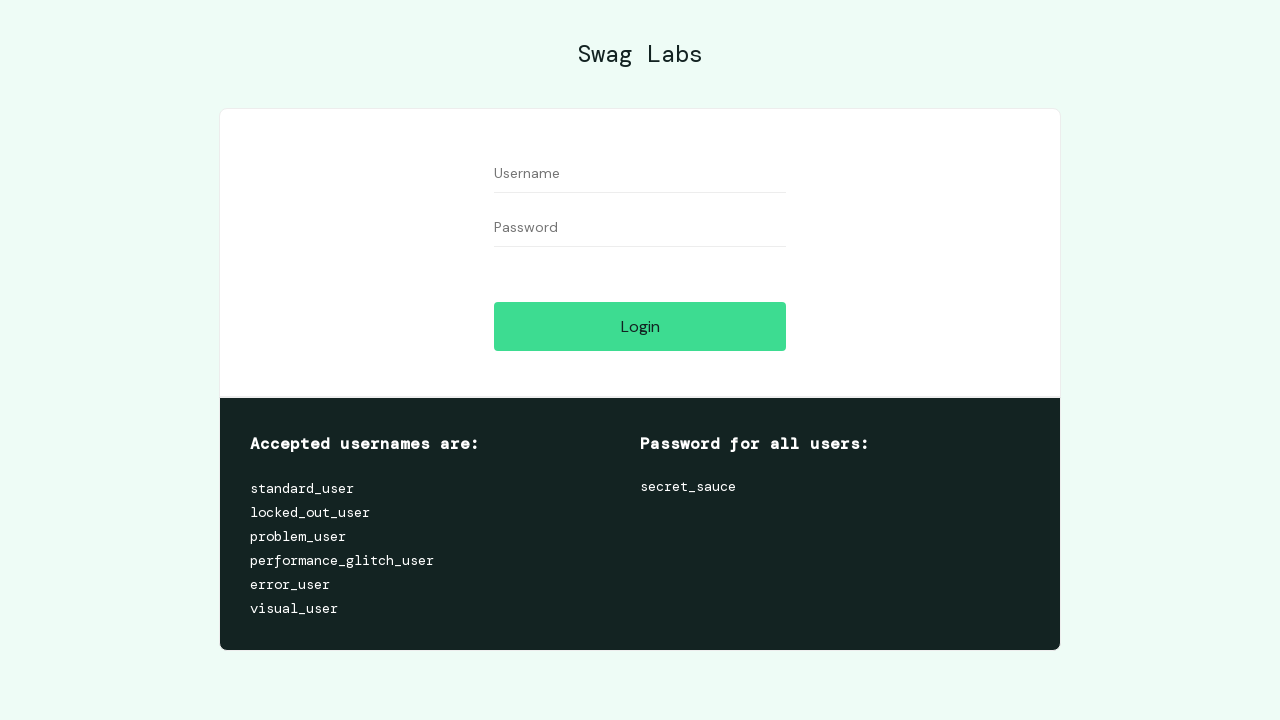

Clicked login button with empty credentials at (640, 326) on #login-button
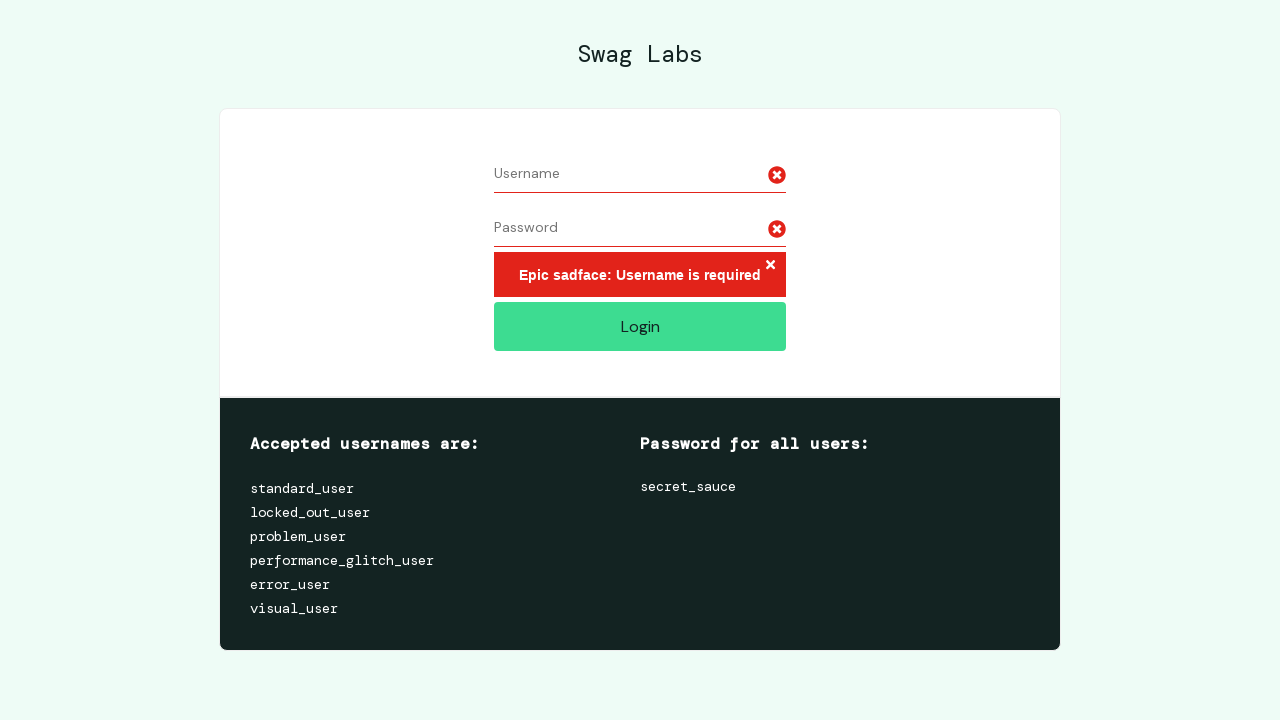

Error message appeared - validation confirmed for empty fields
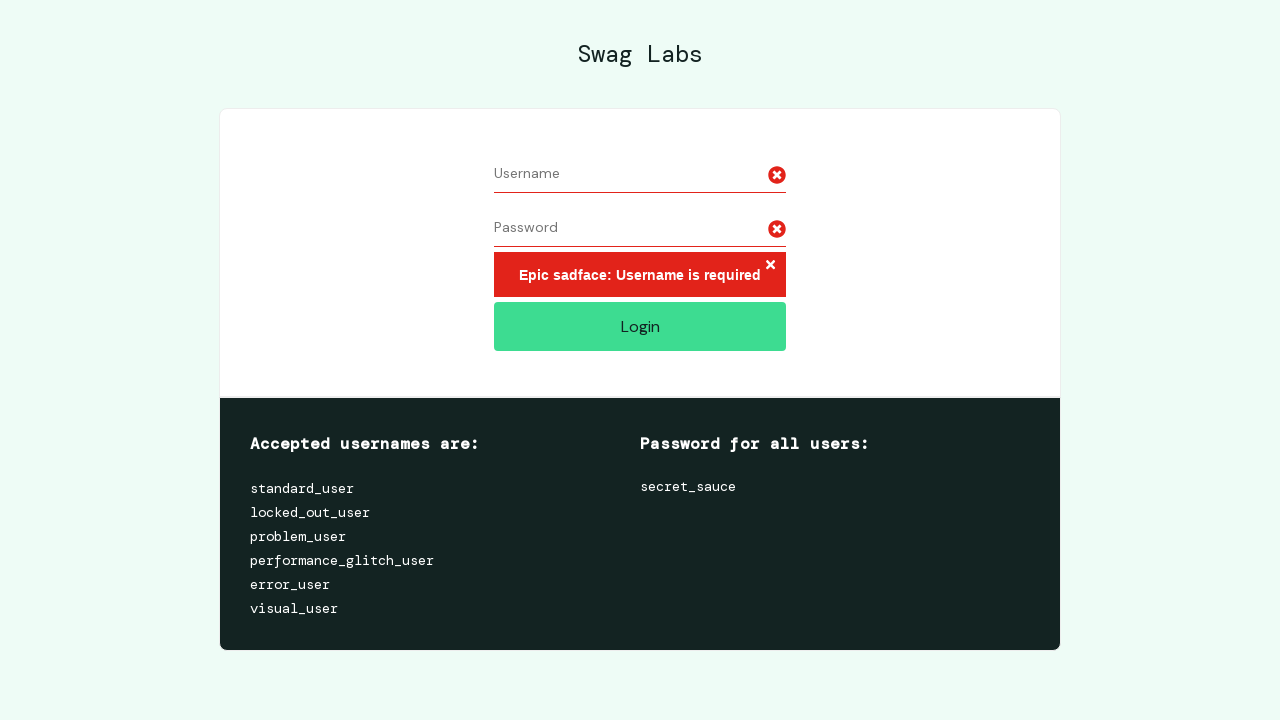

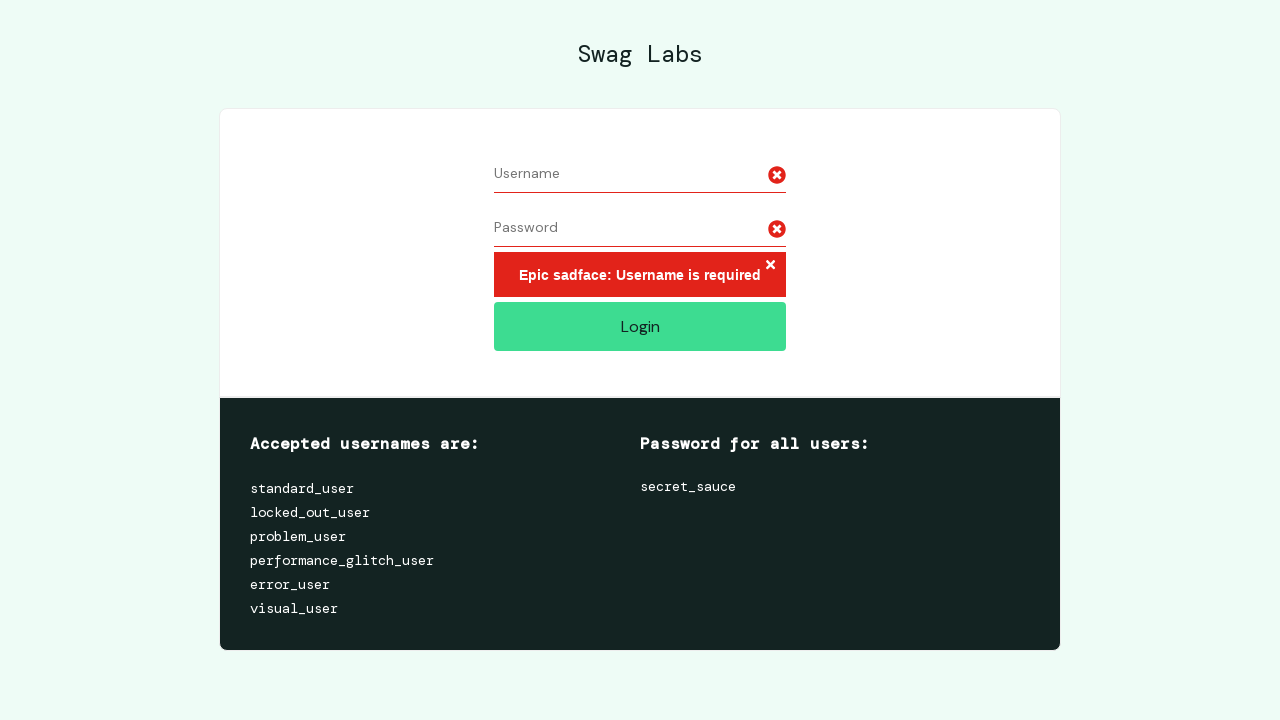